Tests that toggle and label controls are hidden when editing a todo item

Starting URL: https://demo.playwright.dev/todomvc

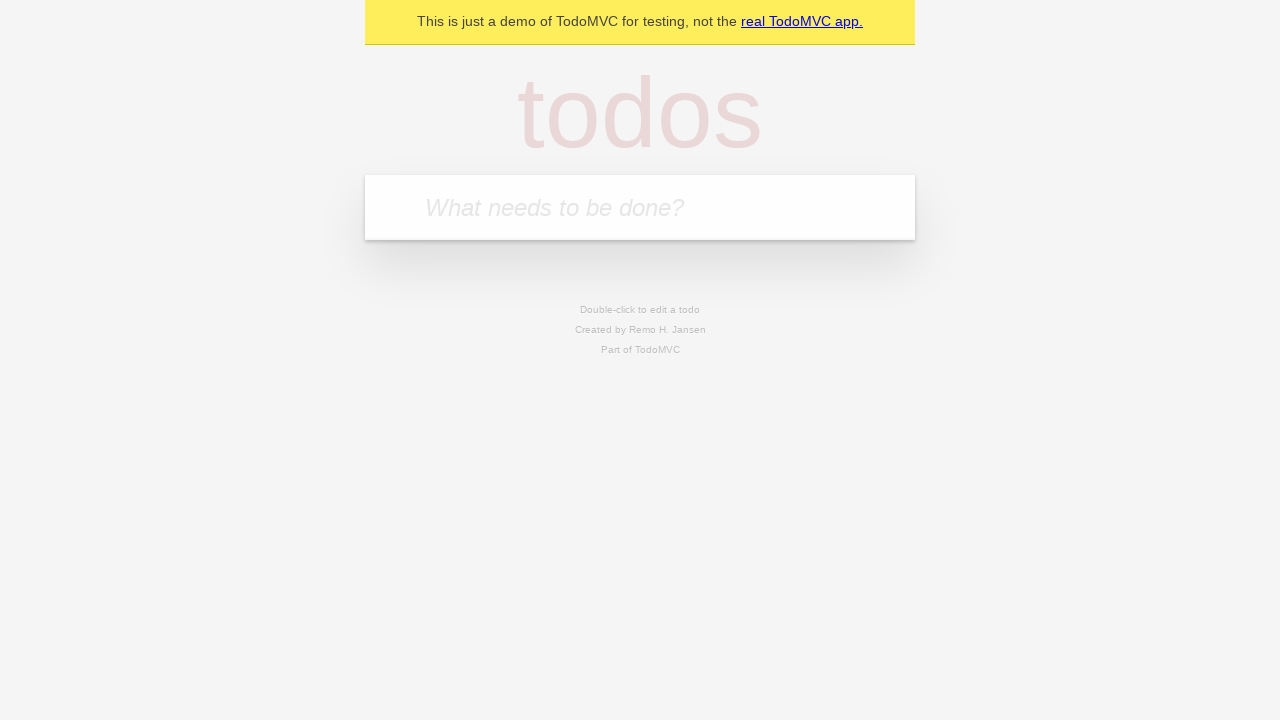

Filled new todo input with 'buy some cheese' on .new-todo
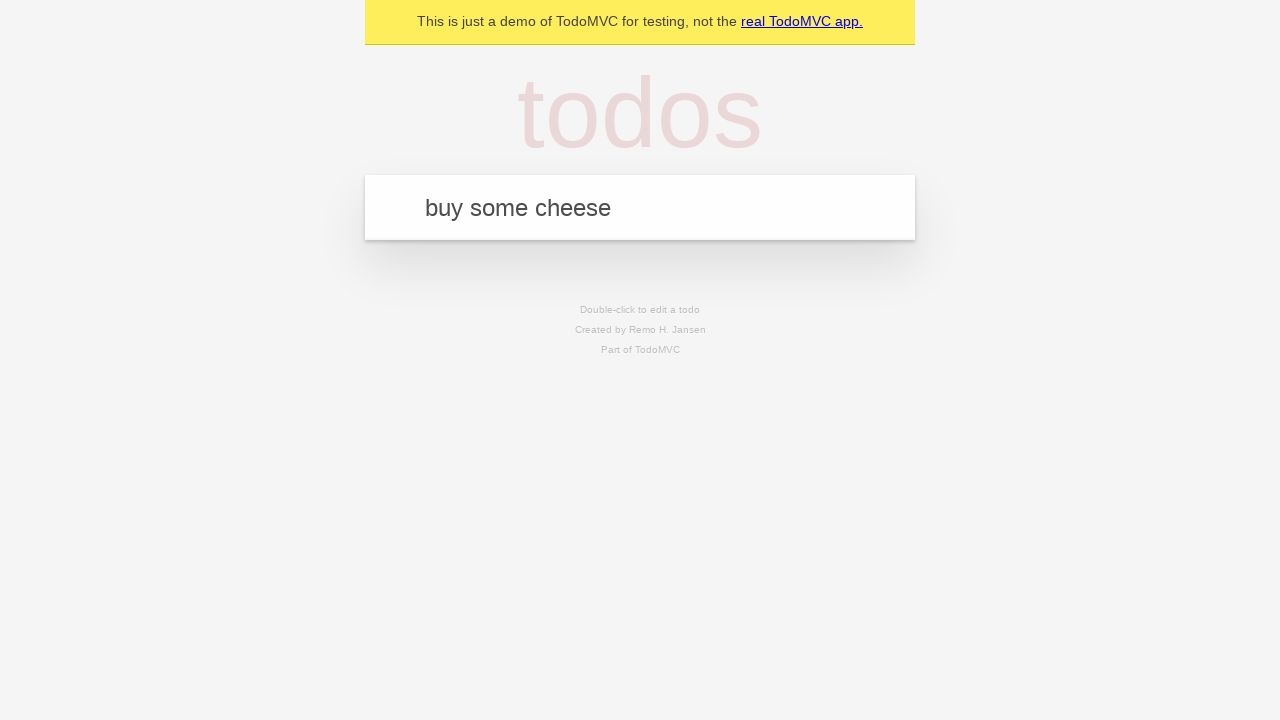

Pressed Enter to add first todo on .new-todo
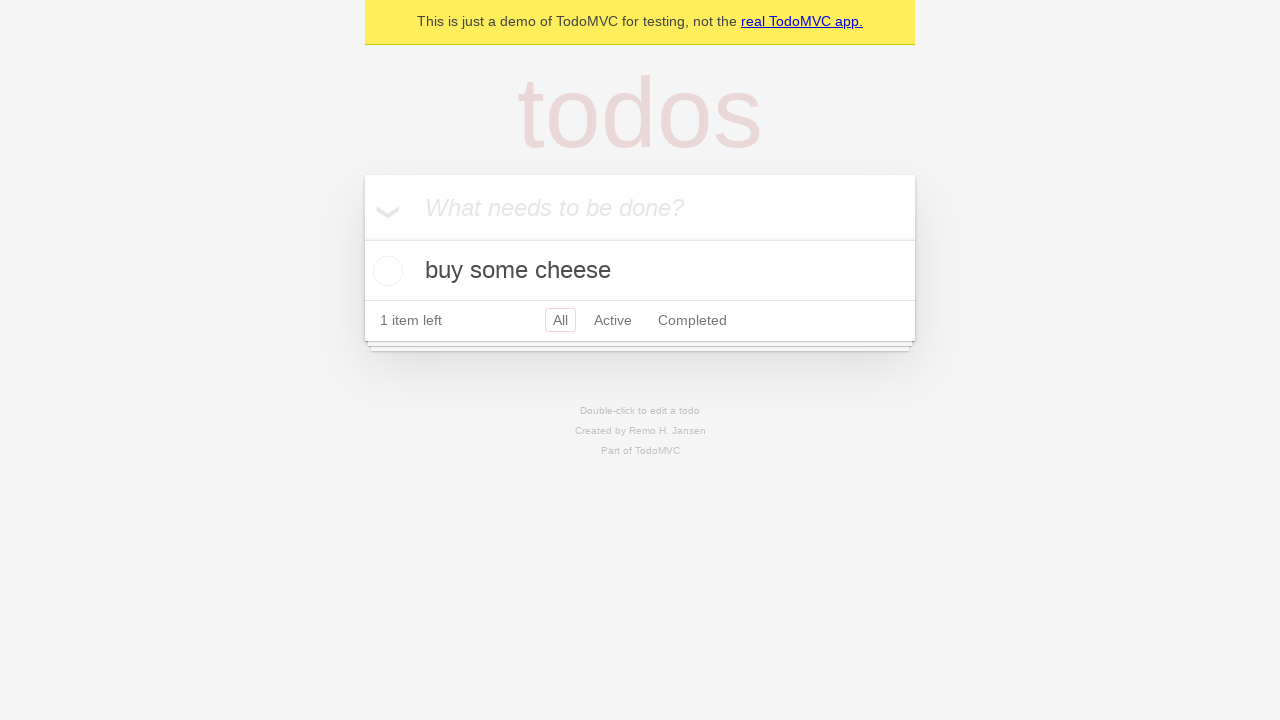

Filled new todo input with 'feed the cat' on .new-todo
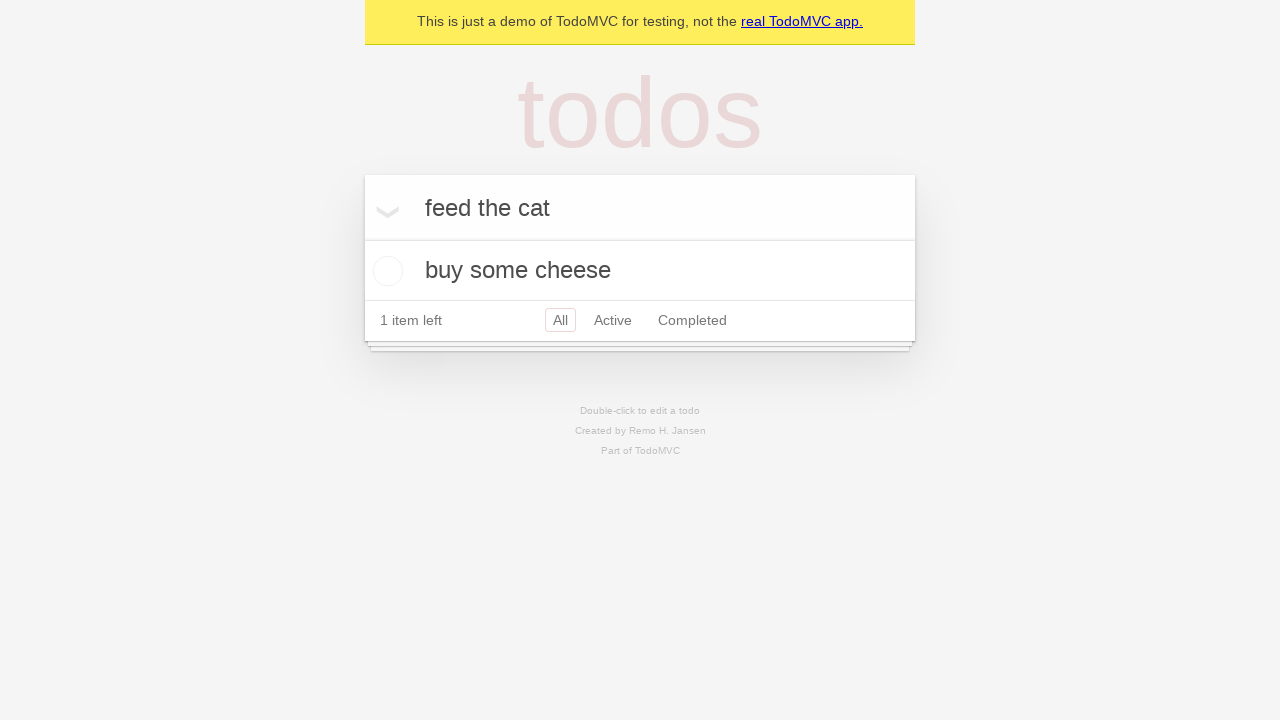

Pressed Enter to add second todo on .new-todo
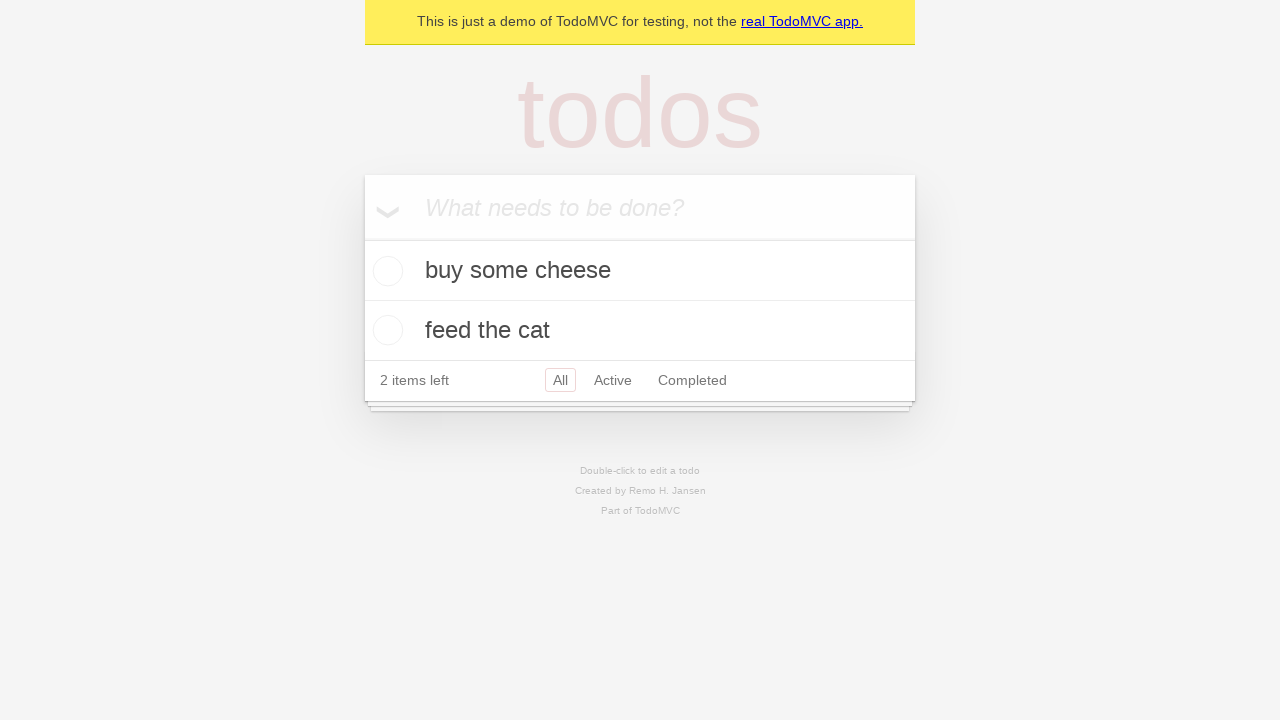

Filled new todo input with 'book a doctors appointment' on .new-todo
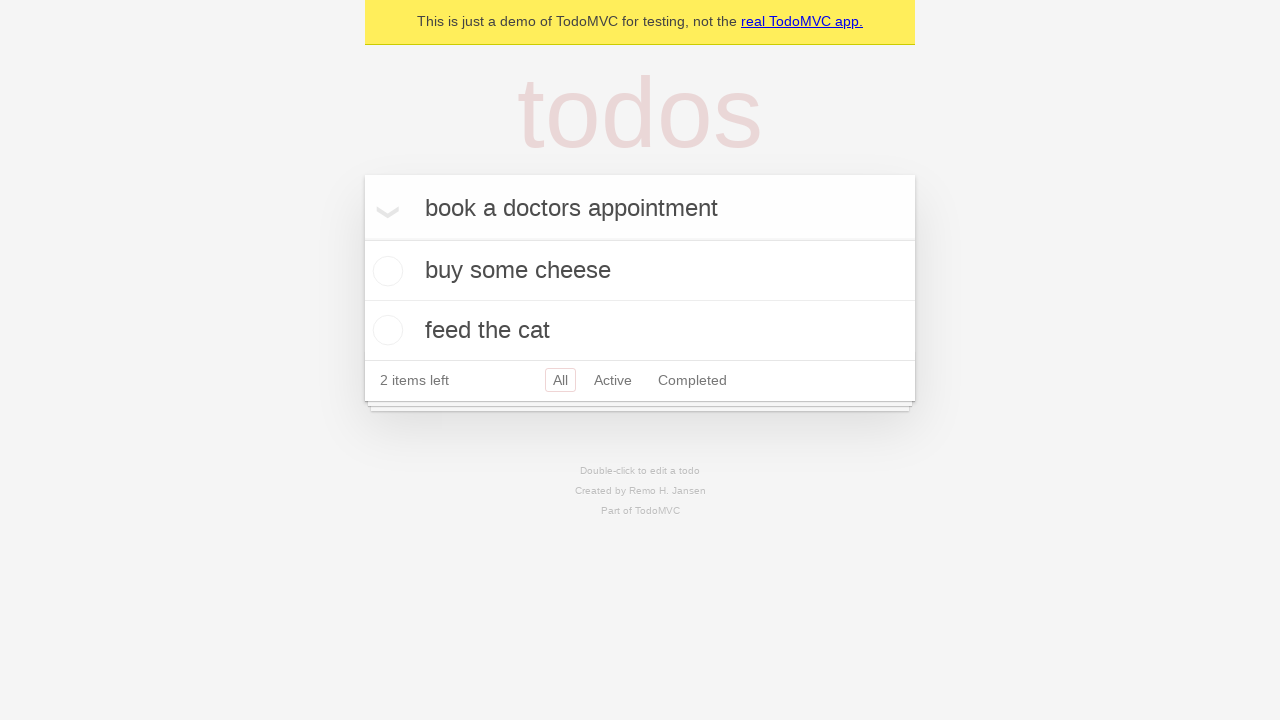

Pressed Enter to add third todo on .new-todo
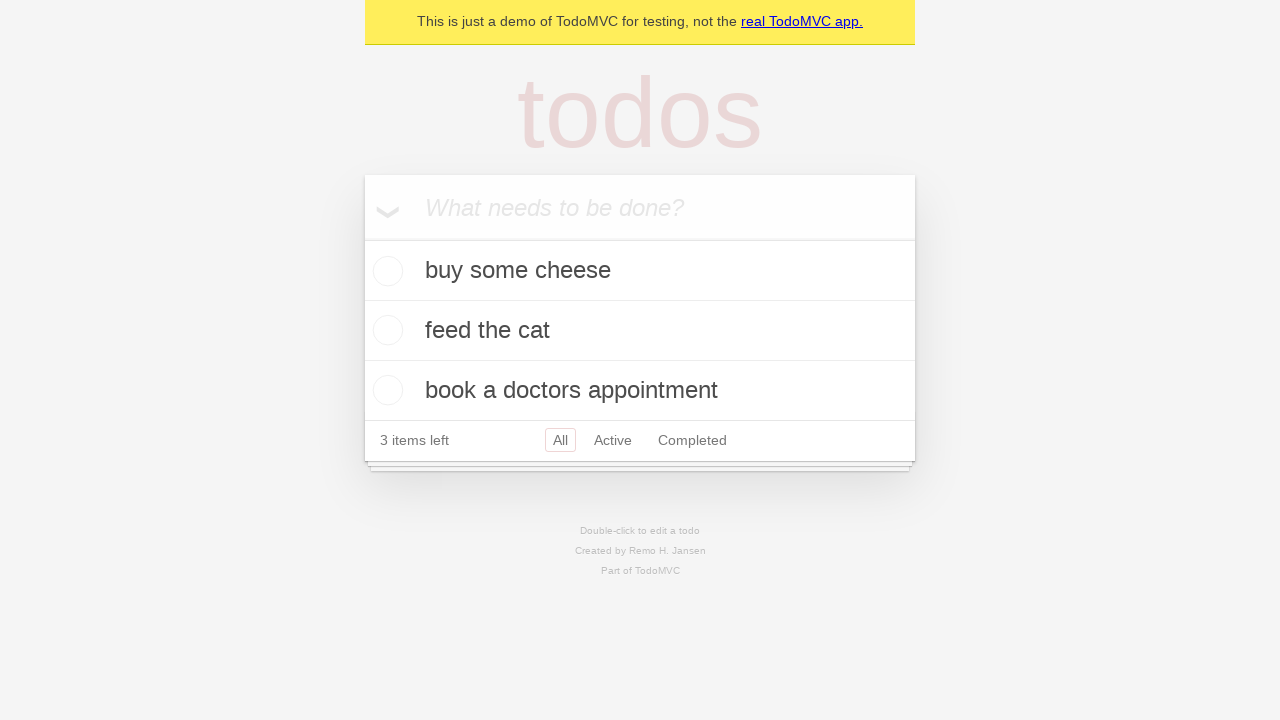

Double-clicked second todo item to enter edit mode at (640, 331) on .todo-list li >> nth=1
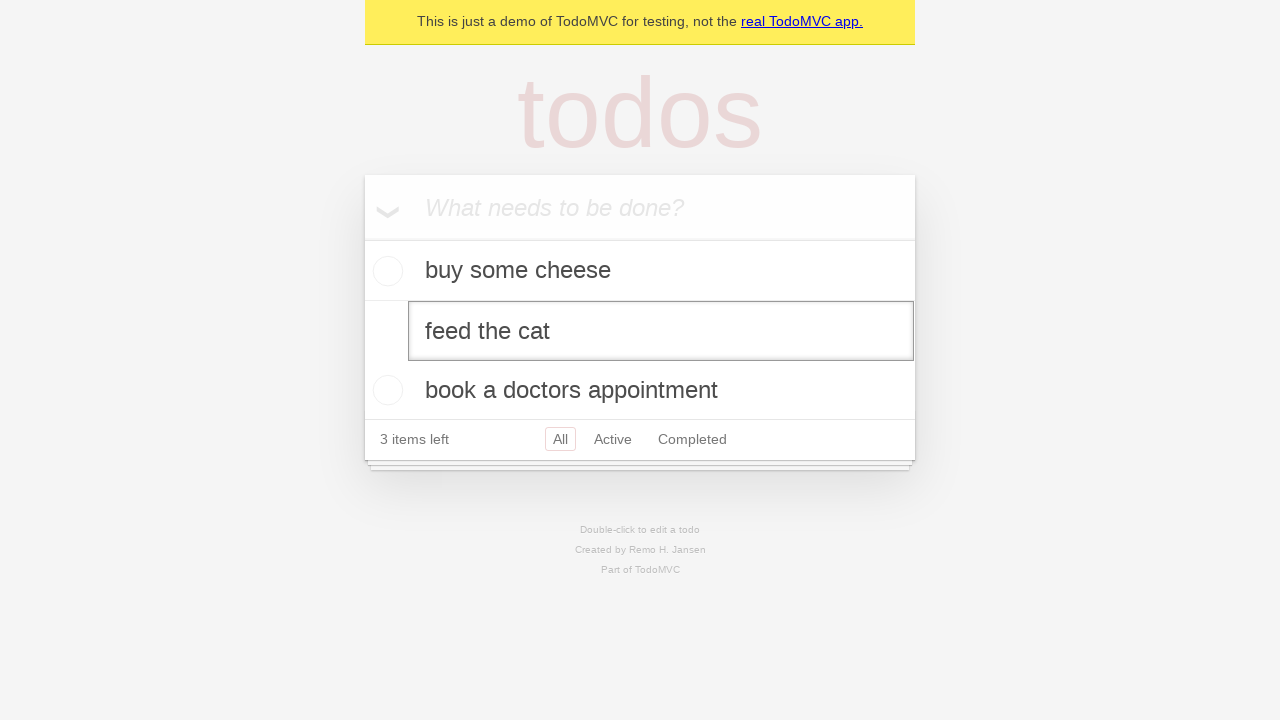

Edit input field appeared in second todo item
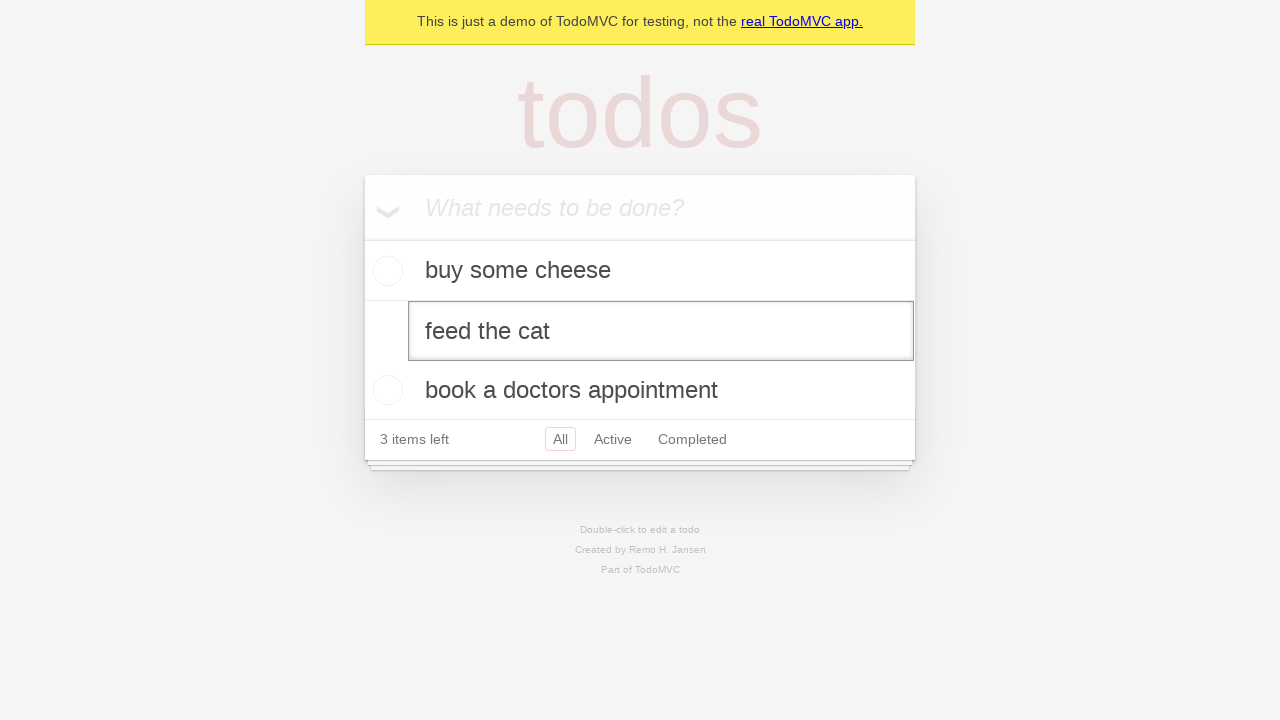

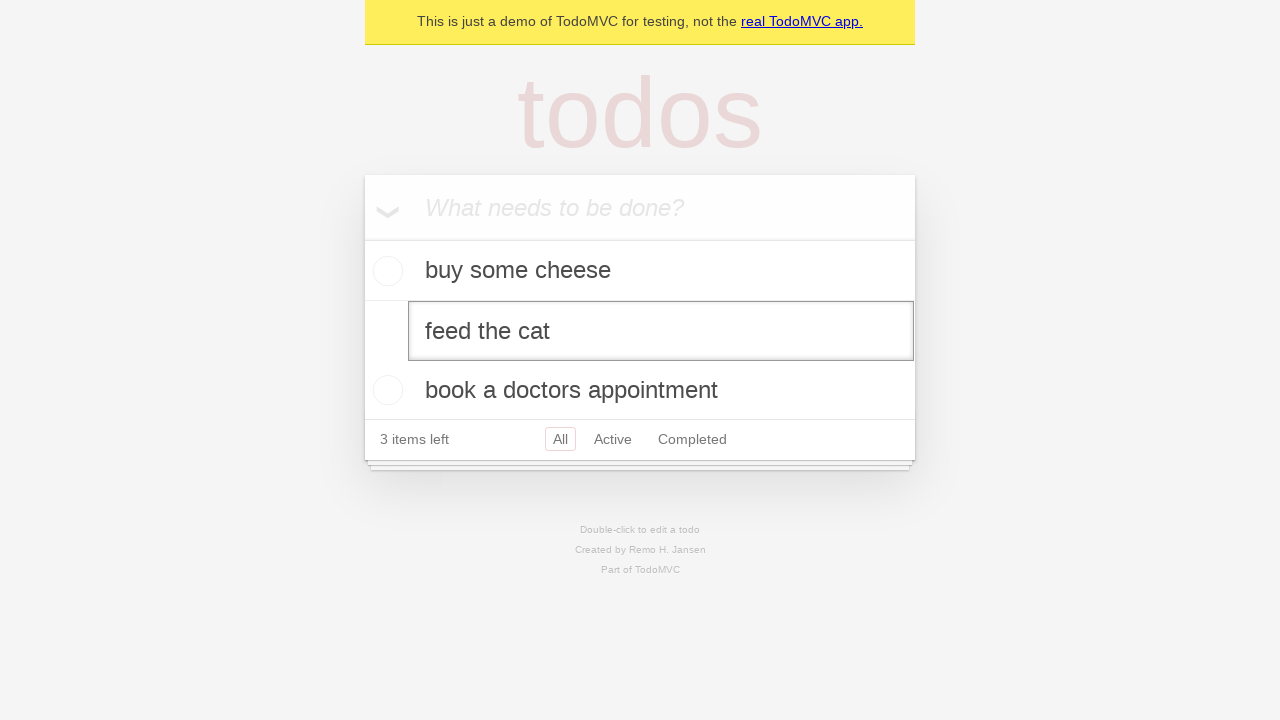